Tests mouse hover functionality and keyboard navigation by hovering over an element, clicking a link that appears, and pressing the TAB key

Starting URL: https://rahulshettyacademy.com/AutomationPractice/

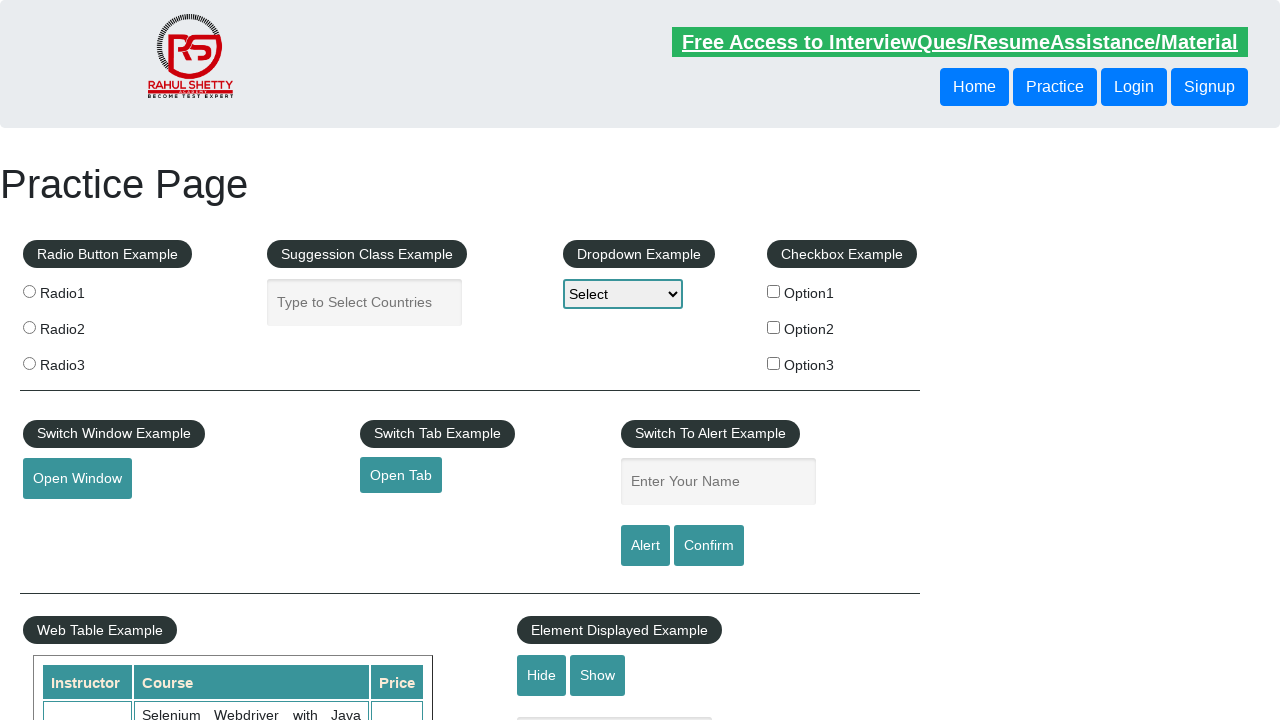

Hovered over the mousehover element to reveal hidden menu at (83, 361) on #mousehover
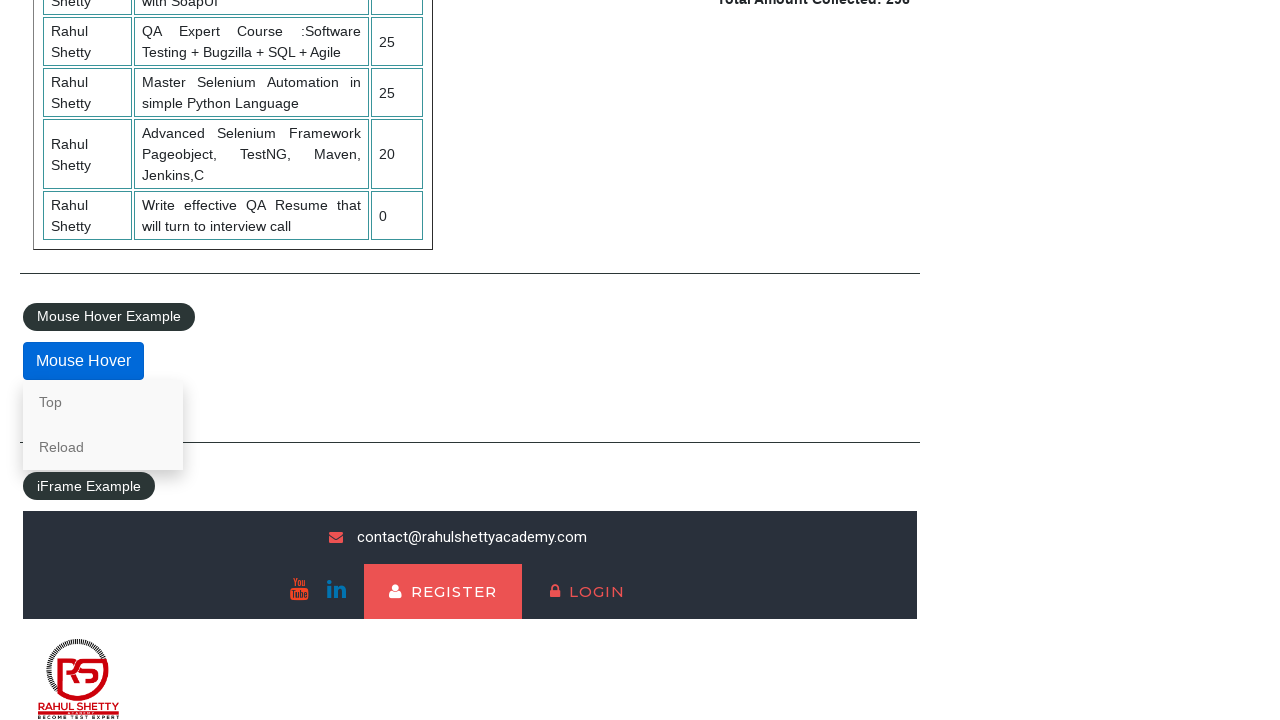

Clicked on the Reload link that appeared after hovering at (103, 447) on text=Reload
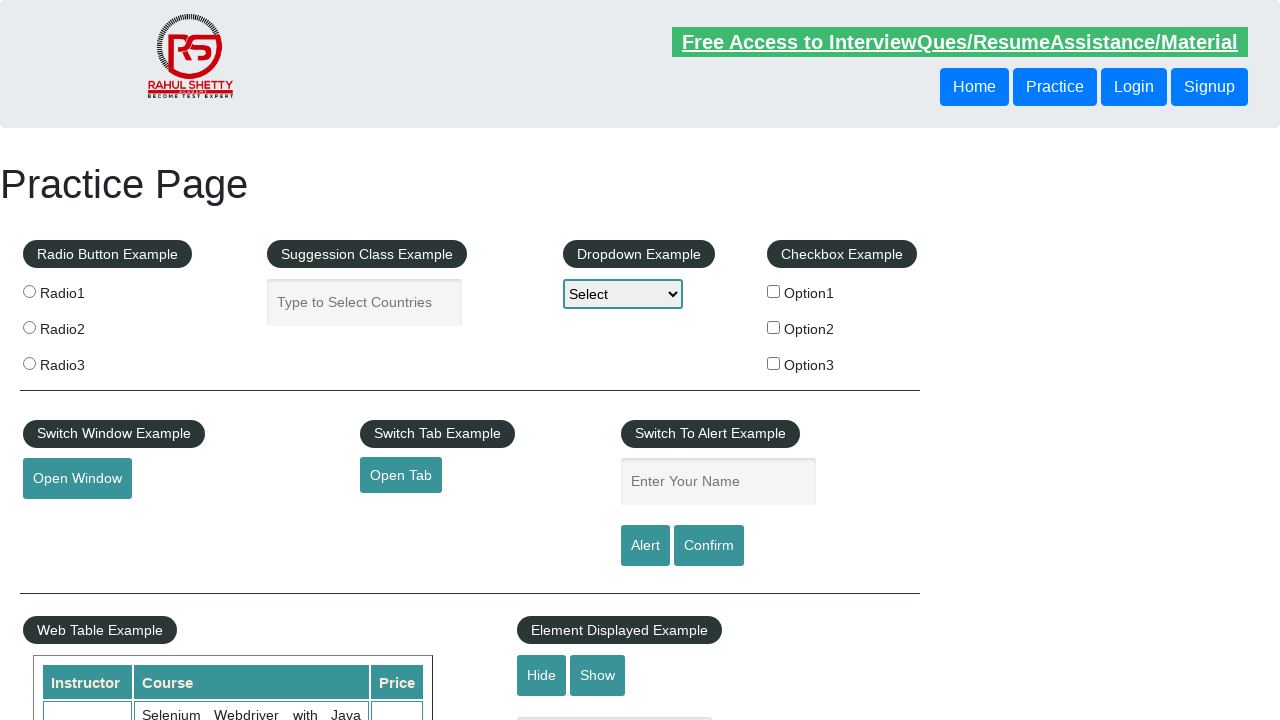

Pressed TAB key for keyboard navigation
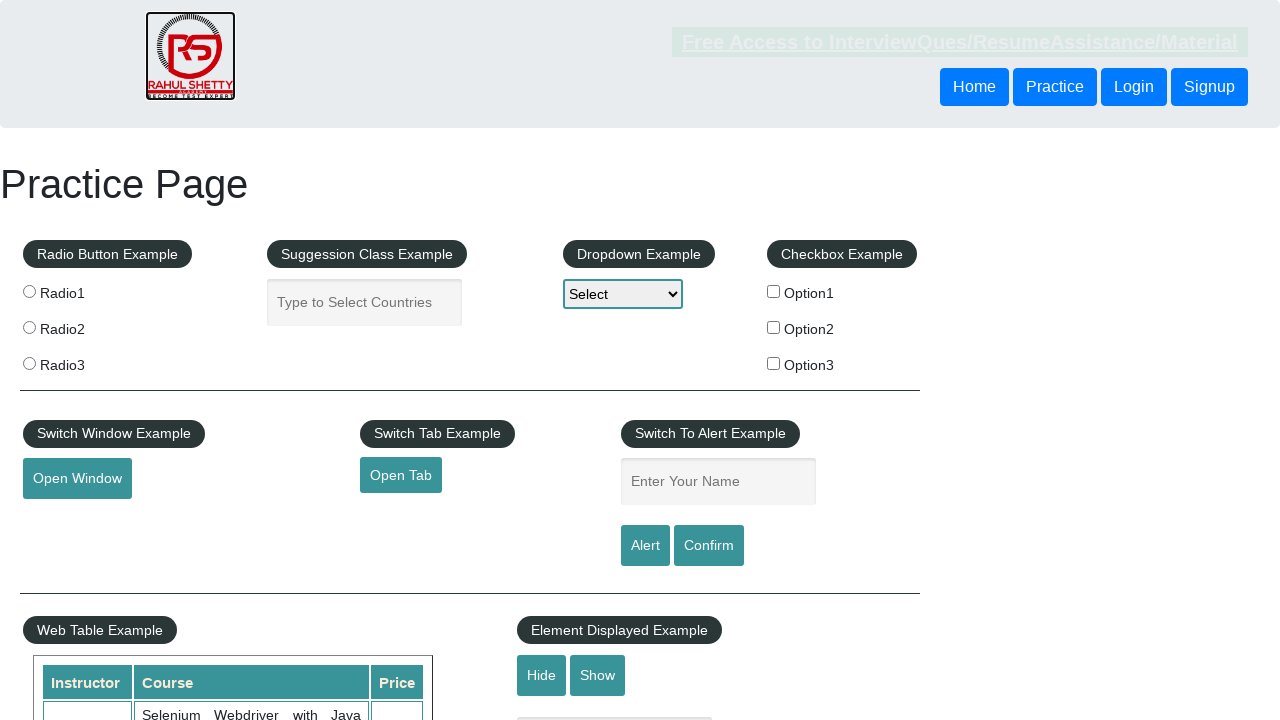

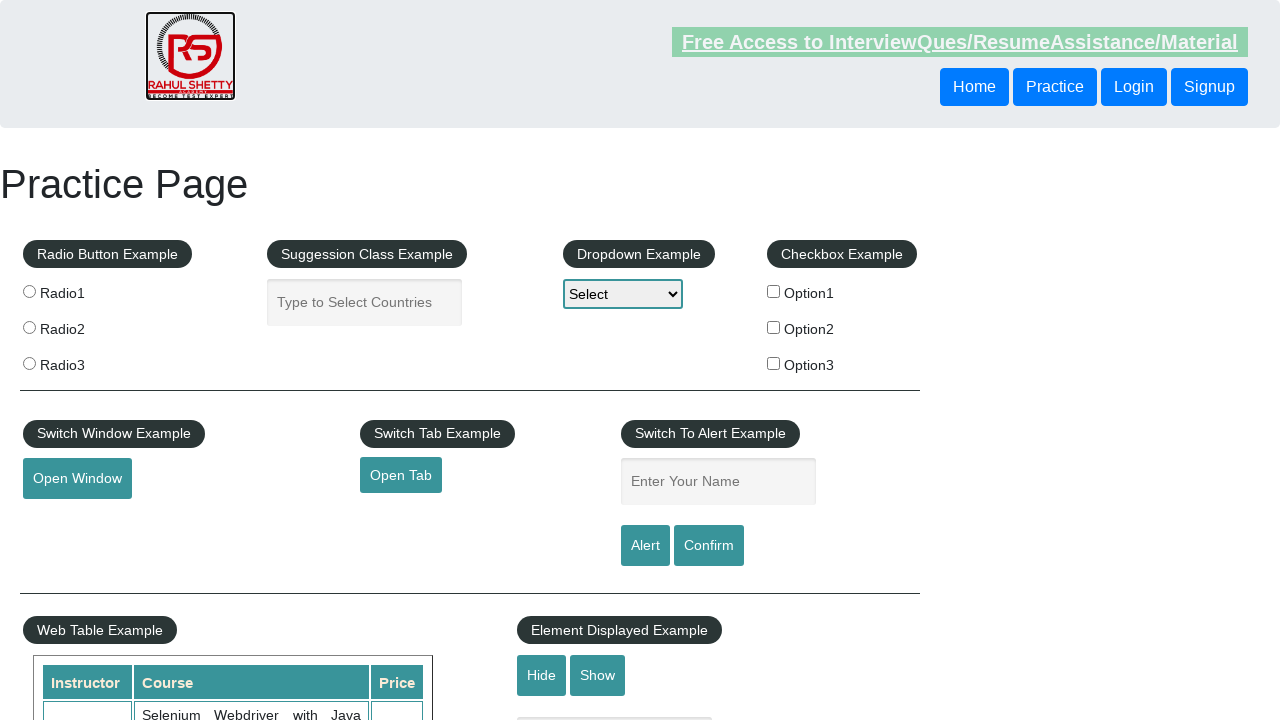